Tests a complete flight booking flow on BlazeDemo - selects origin/destination airports, chooses a flight, fills in personal and payment details, and verifies the confirmation page displays expected booking information.

Starting URL: https://blazedemo.com/

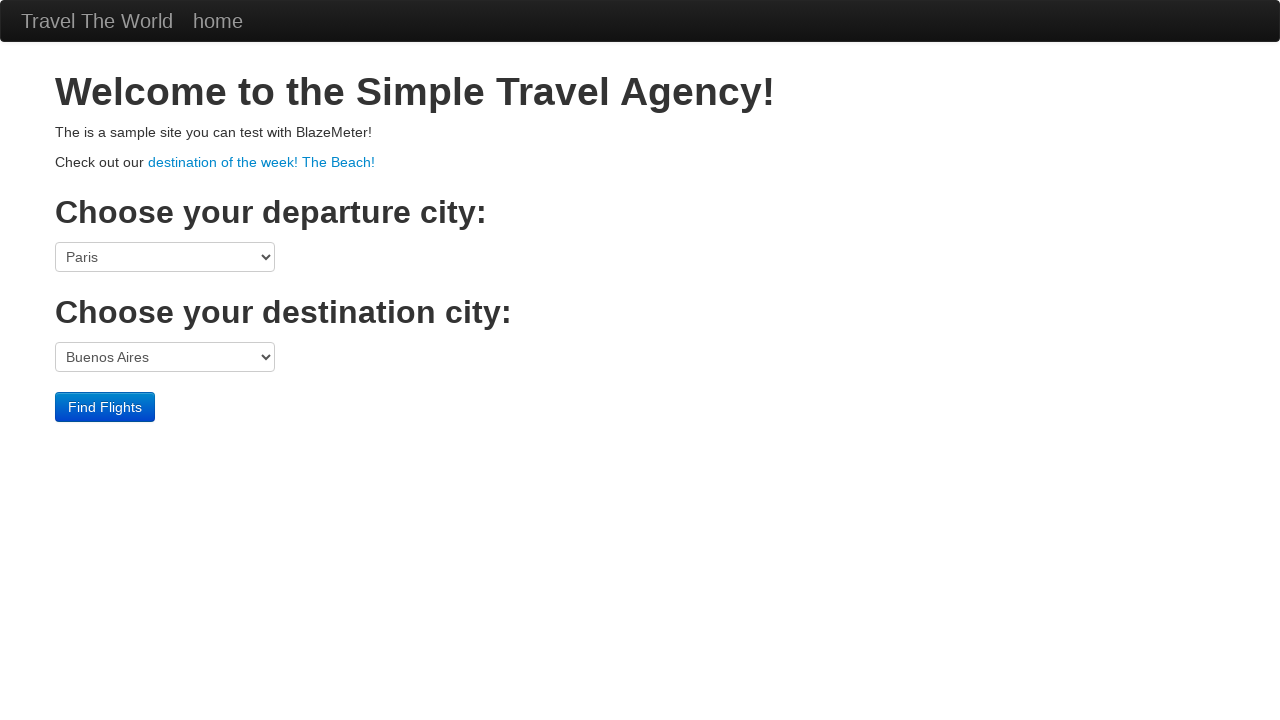

Selected Mexico City as origin airport on select[name='fromPort']
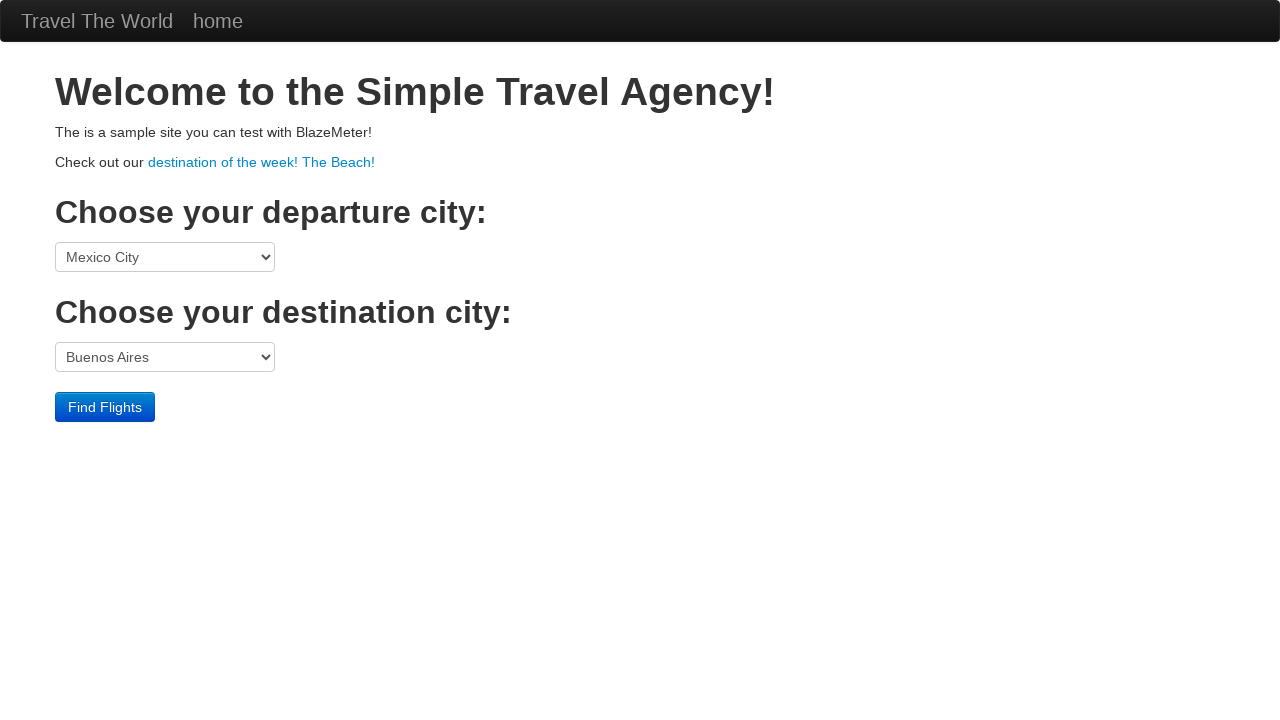

Selected Berlin as destination airport on select[name='toPort']
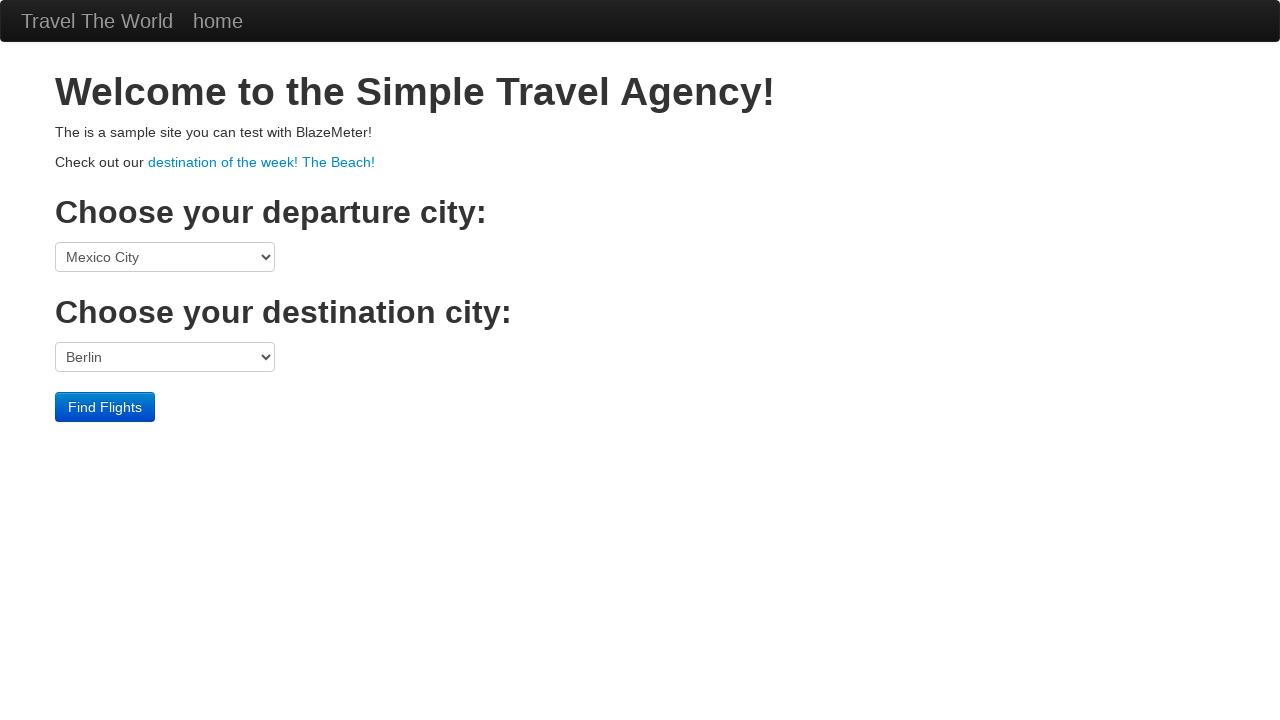

Clicked Find Flights button at (105, 407) on .btn-primary
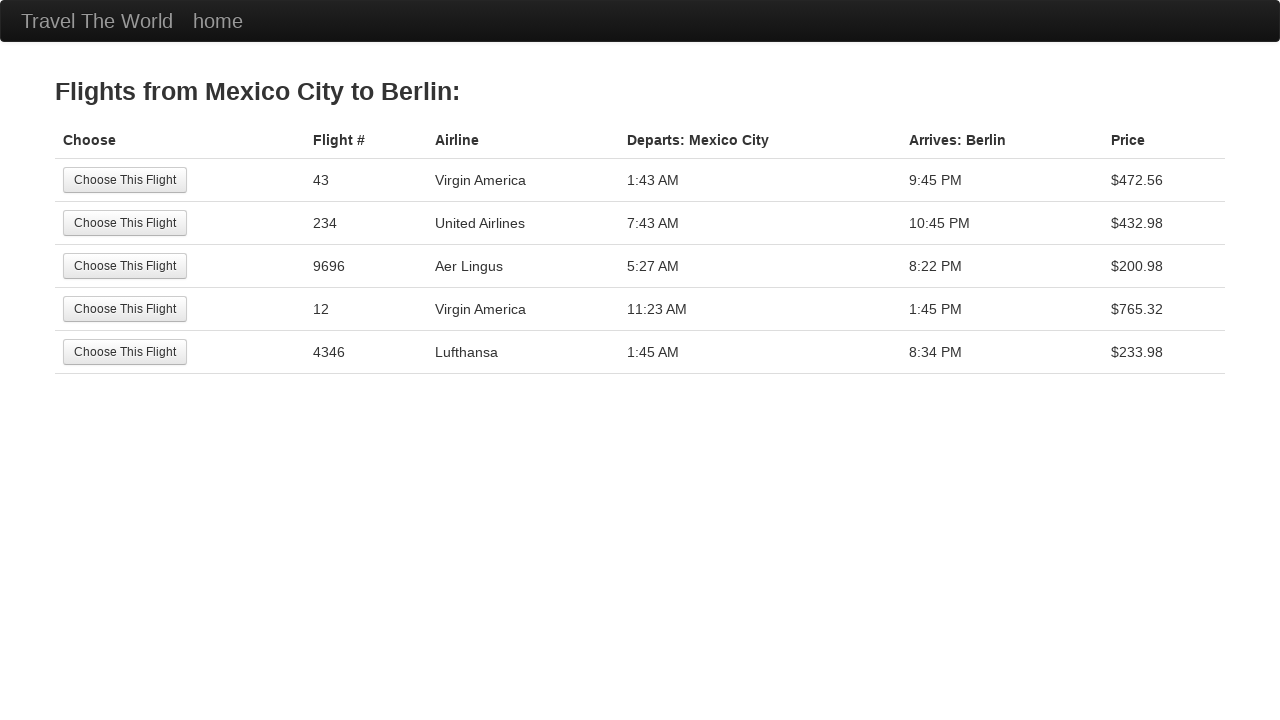

Selected the 3rd flight option at (125, 266) on tr:nth-child(3) .btn
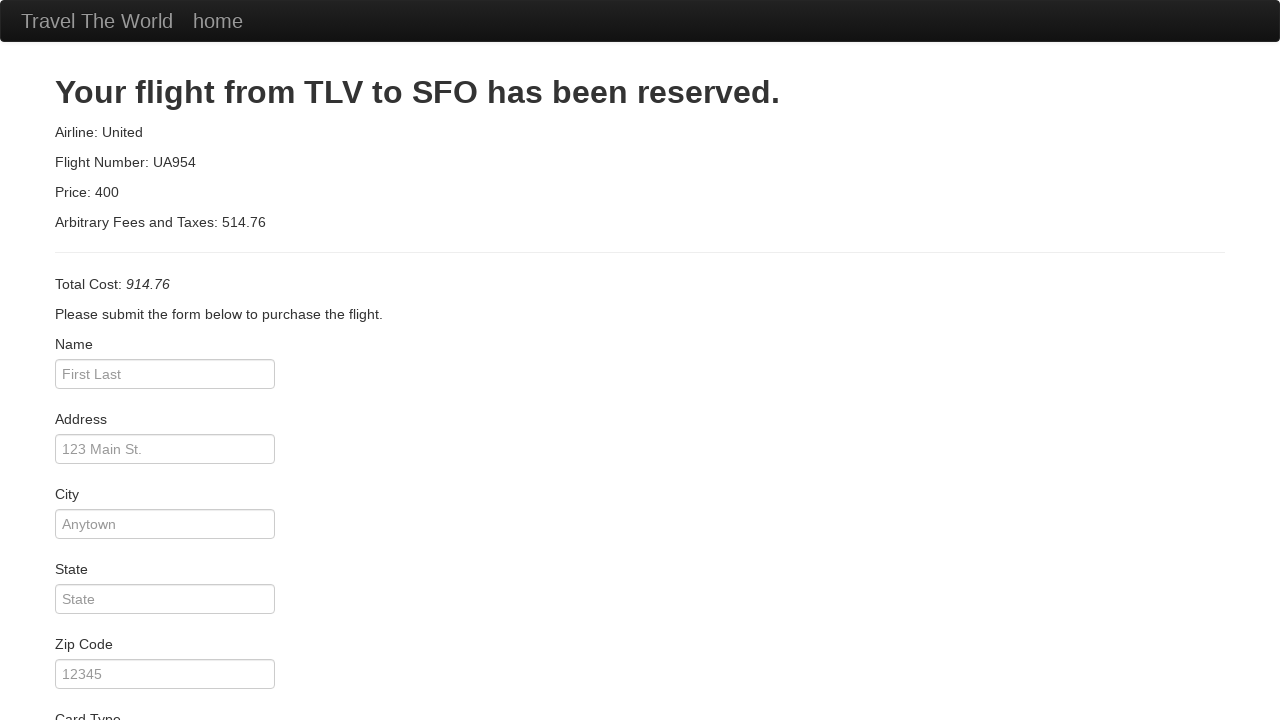

Filled in passenger name: John Lennon on #inputName
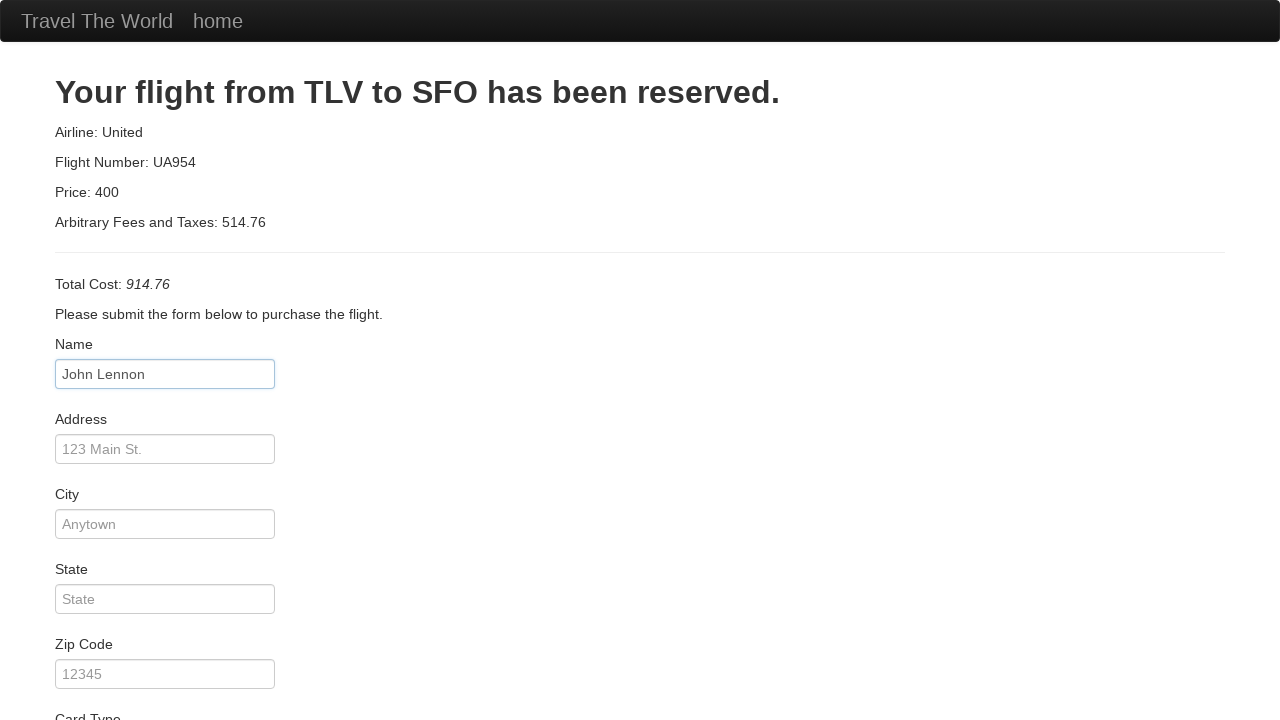

Filled in address: Arkham, 13th avenue 10 on #address
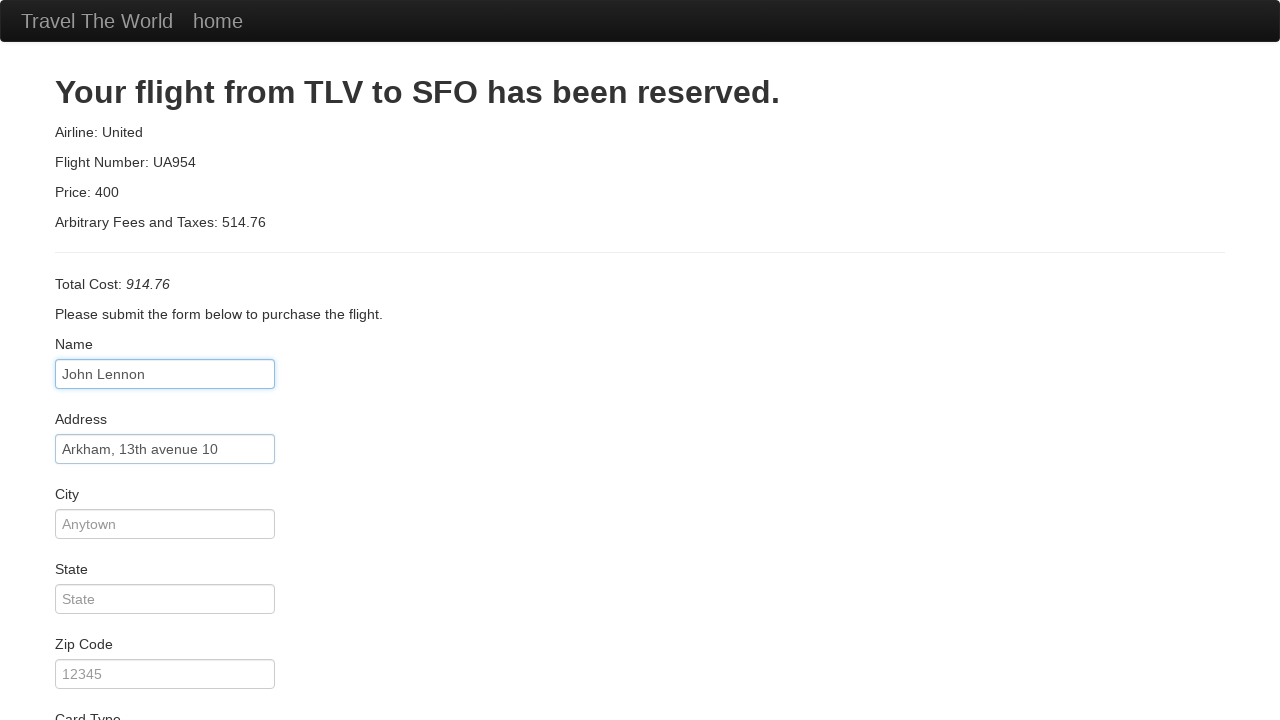

Filled in city: Arkham on #city
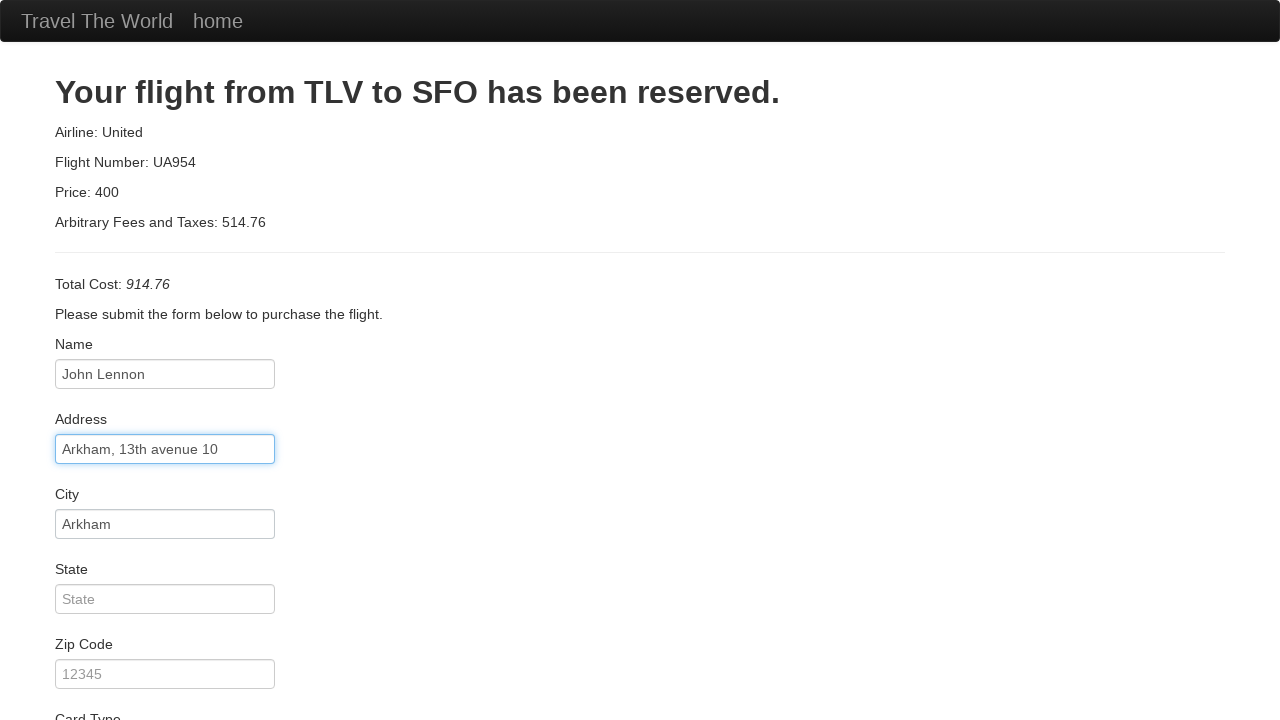

Filled in state: Mississipi on #state
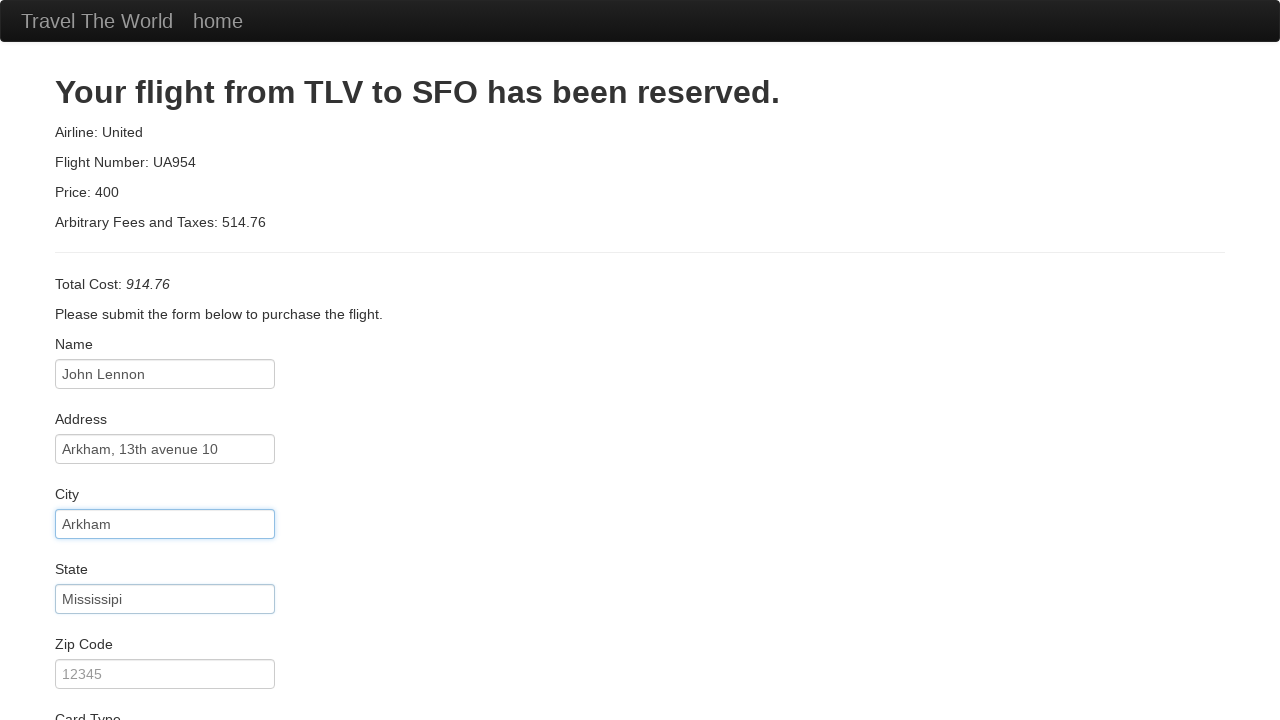

Filled in zip code: 12345 on #zipCode
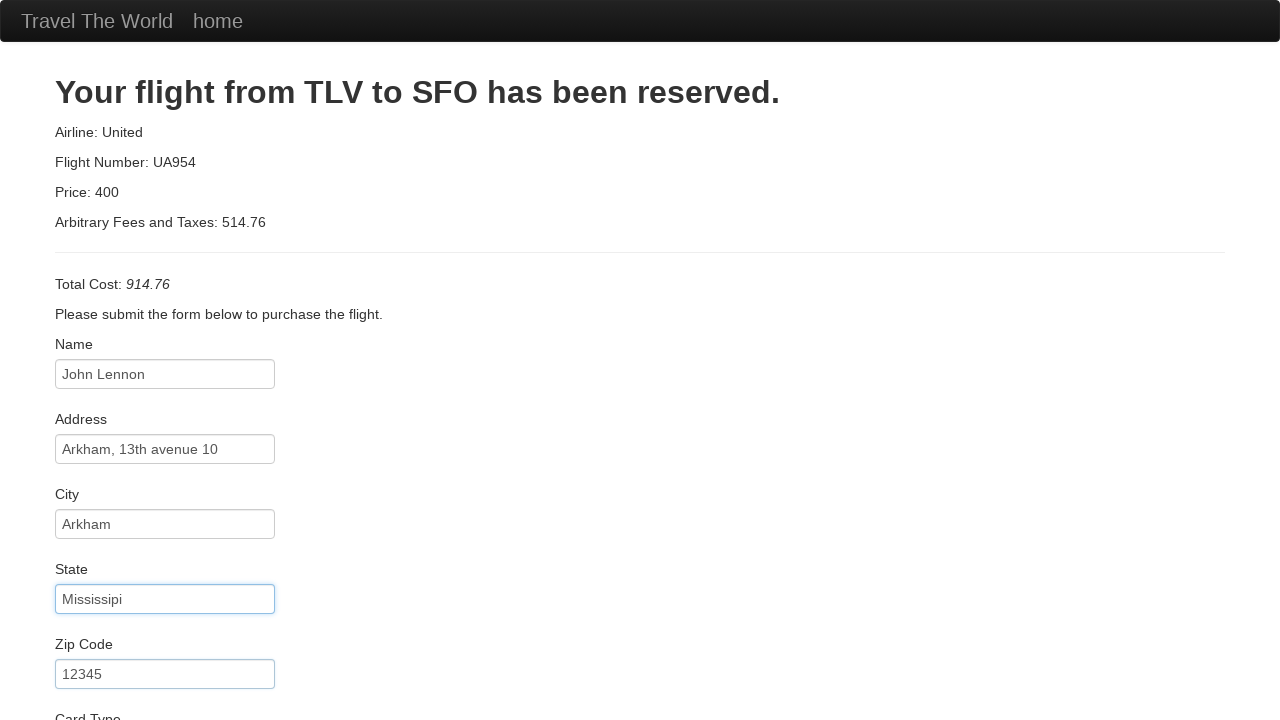

Selected American Express as card type on #cardType
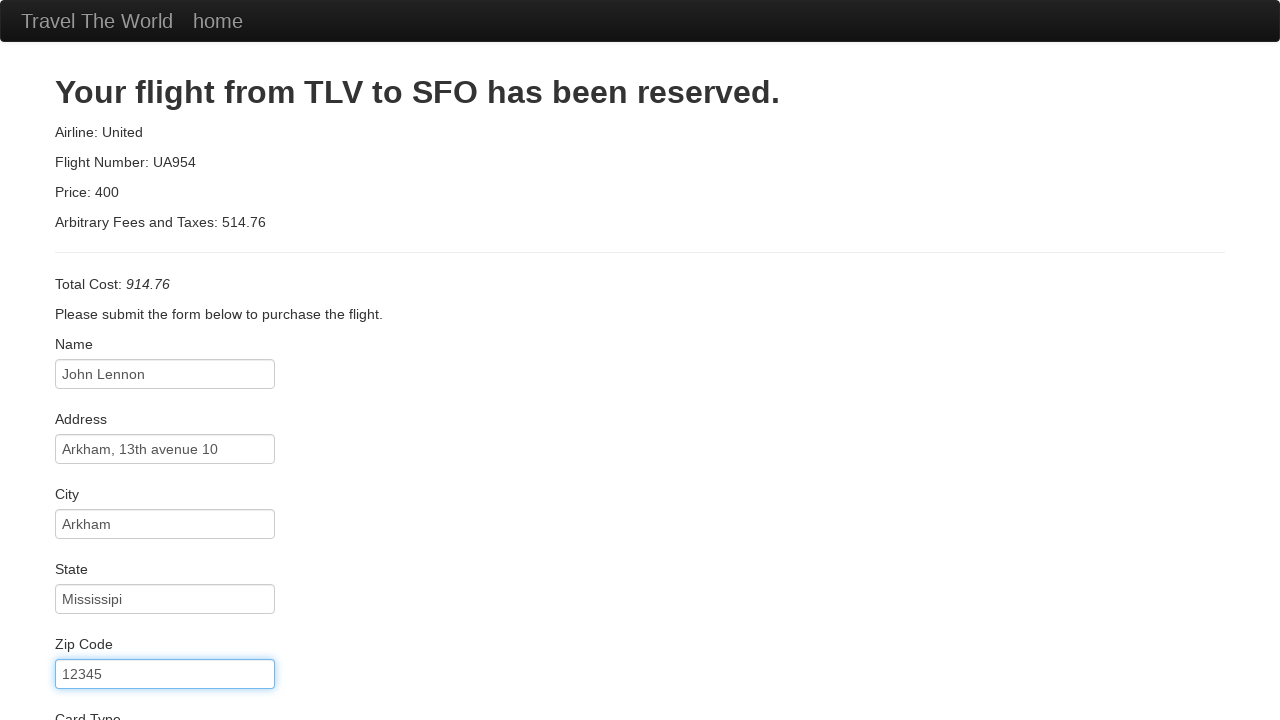

Filled in credit card number on #creditCardNumber
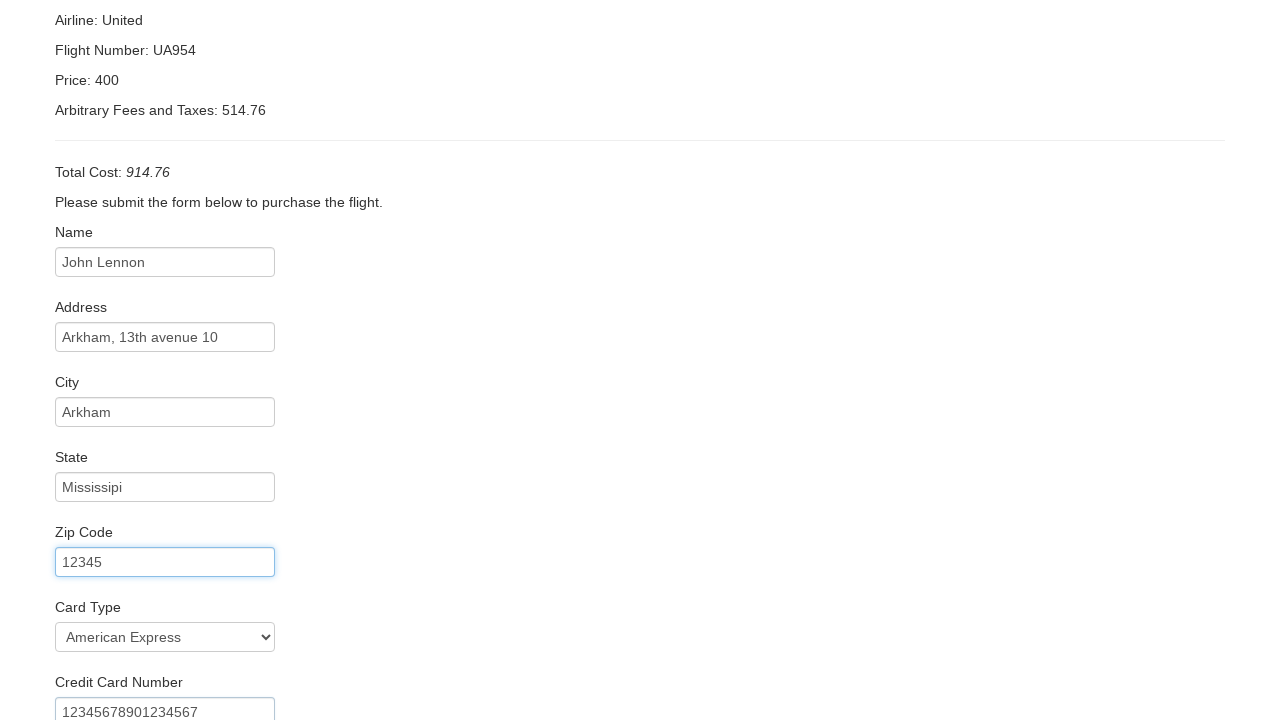

Filled in credit card expiration month: 06 on #creditCardMonth
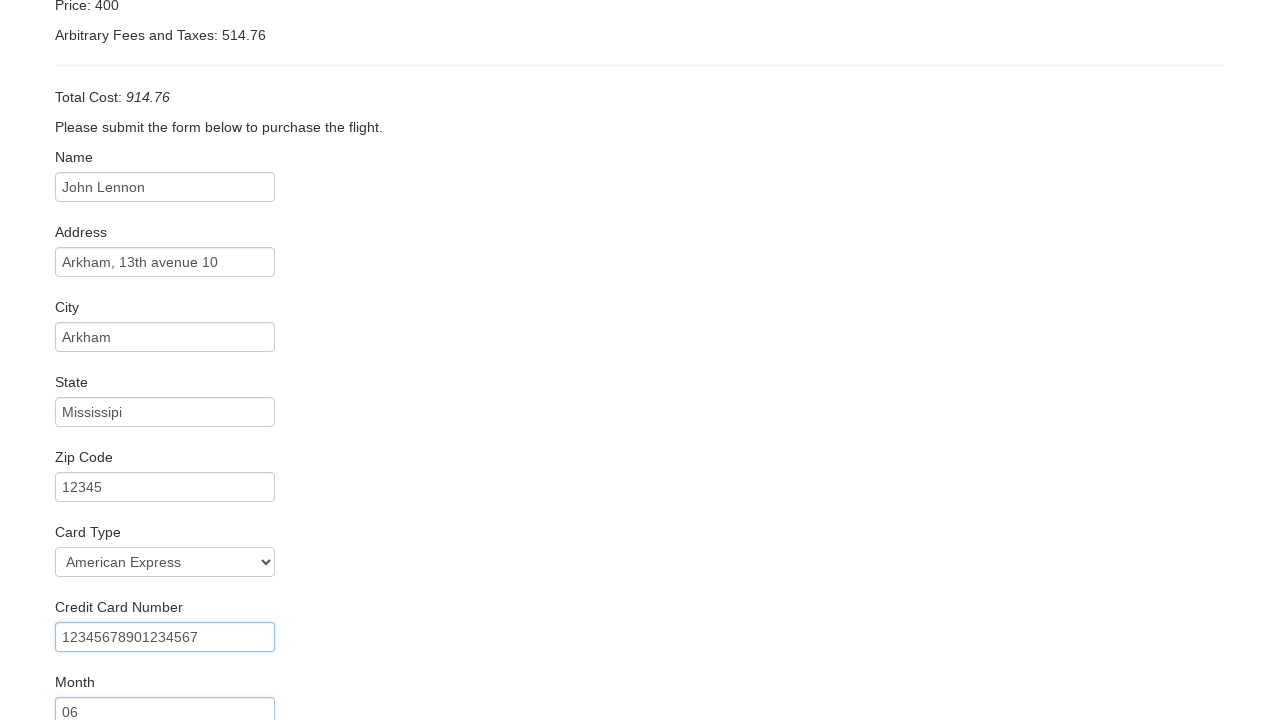

Filled in credit card expiration year: 1984 on #creditCardYear
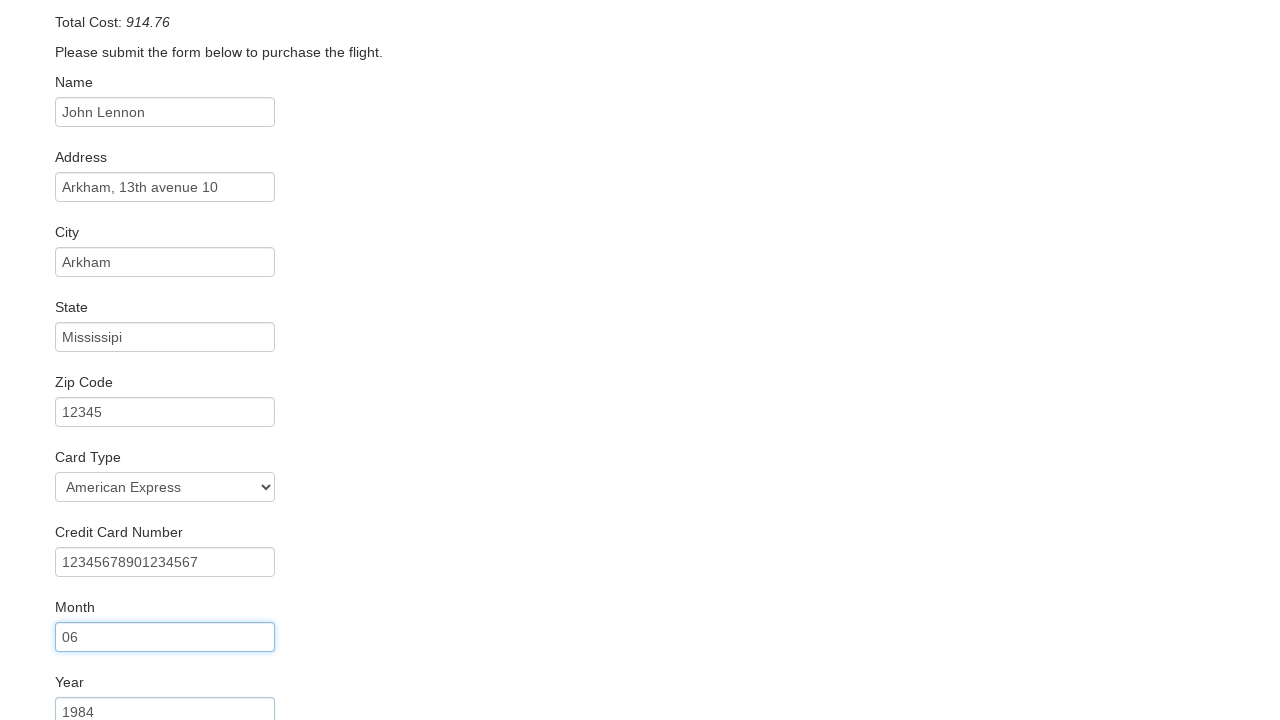

Filled in name on card: John Lennon on #nameOnCard
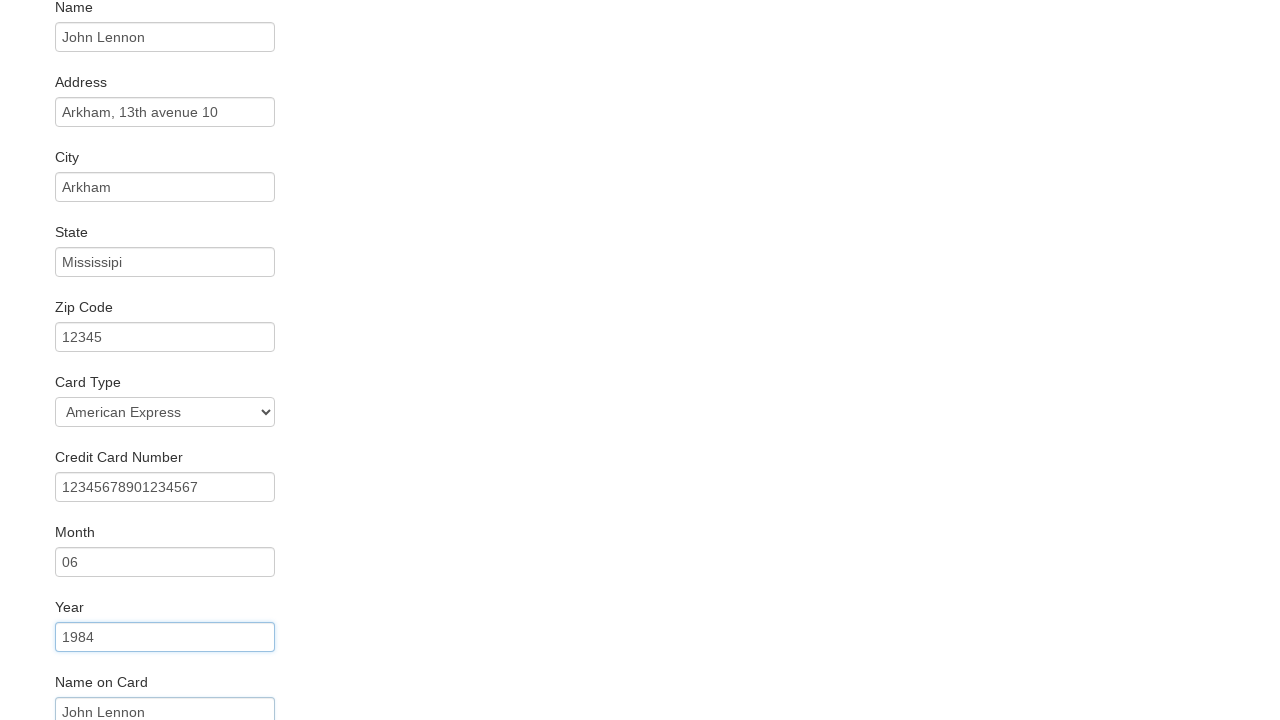

Checked Remember Me checkbox at (62, 656) on #rememberMe
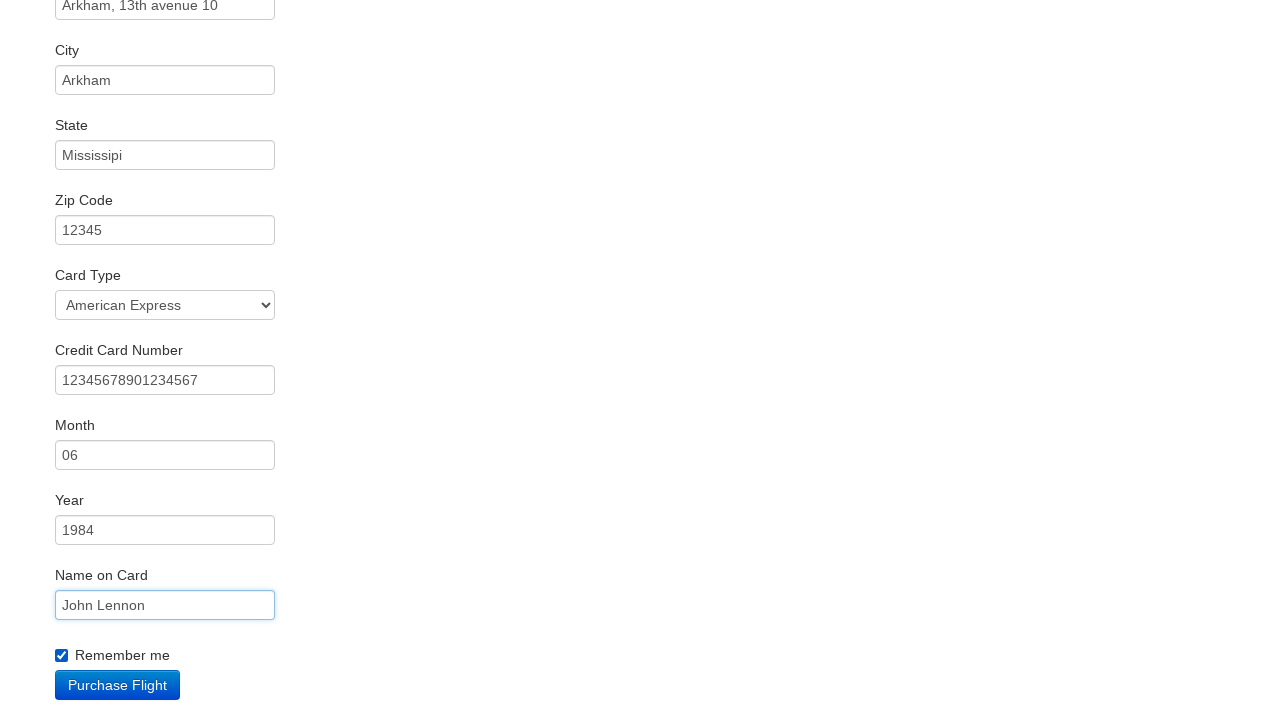

Clicked Purchase Flight button at (118, 685) on .btn-primary
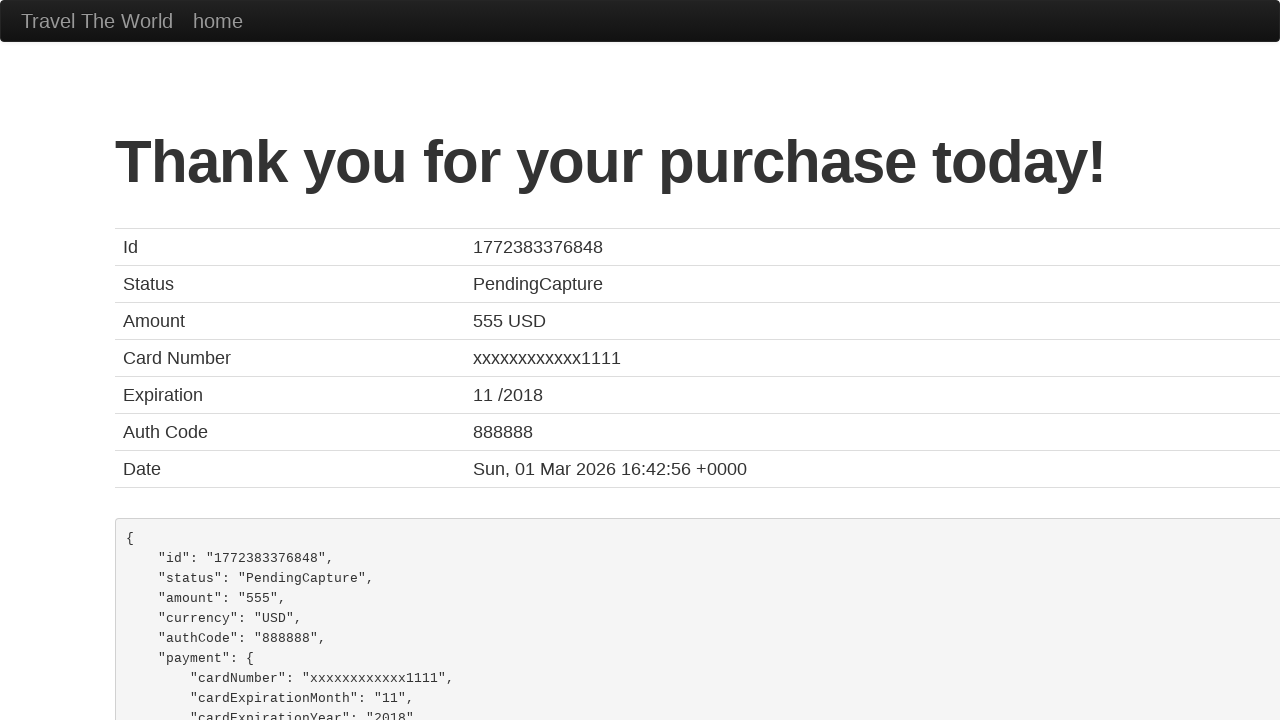

Confirmation page loaded with booking information
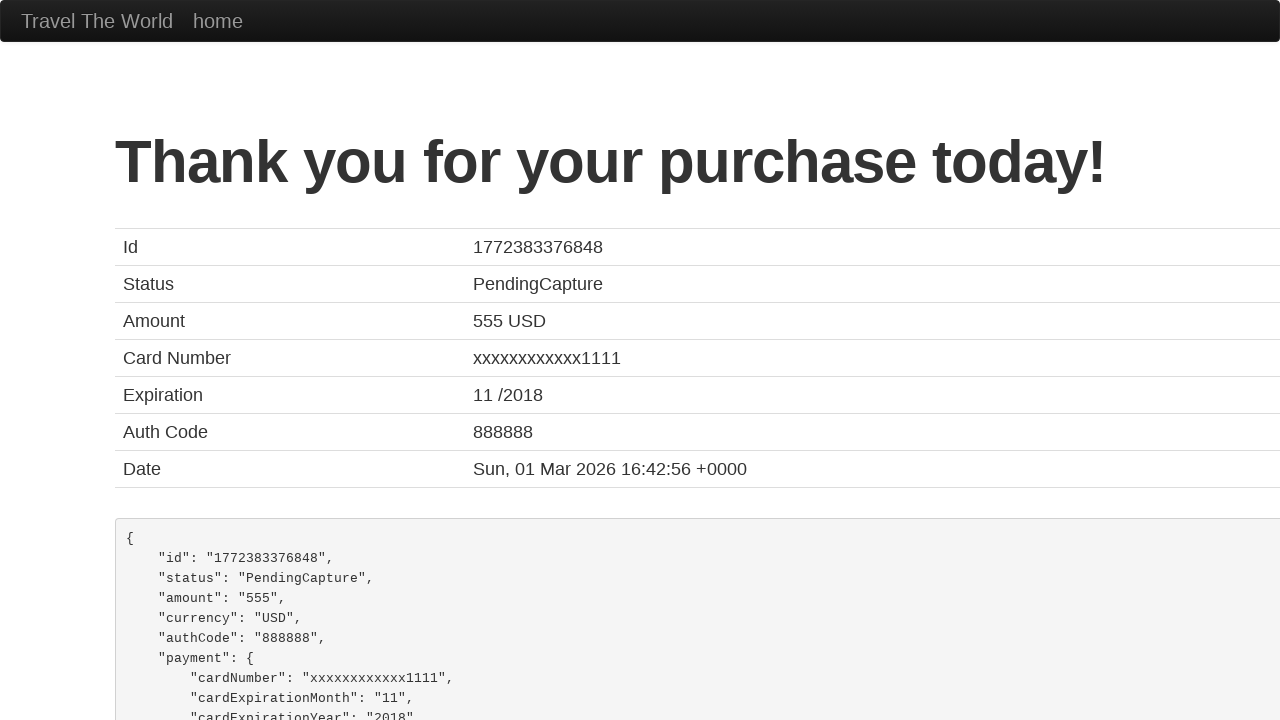

Verified page title is 'BlazeDemo Confirmation'
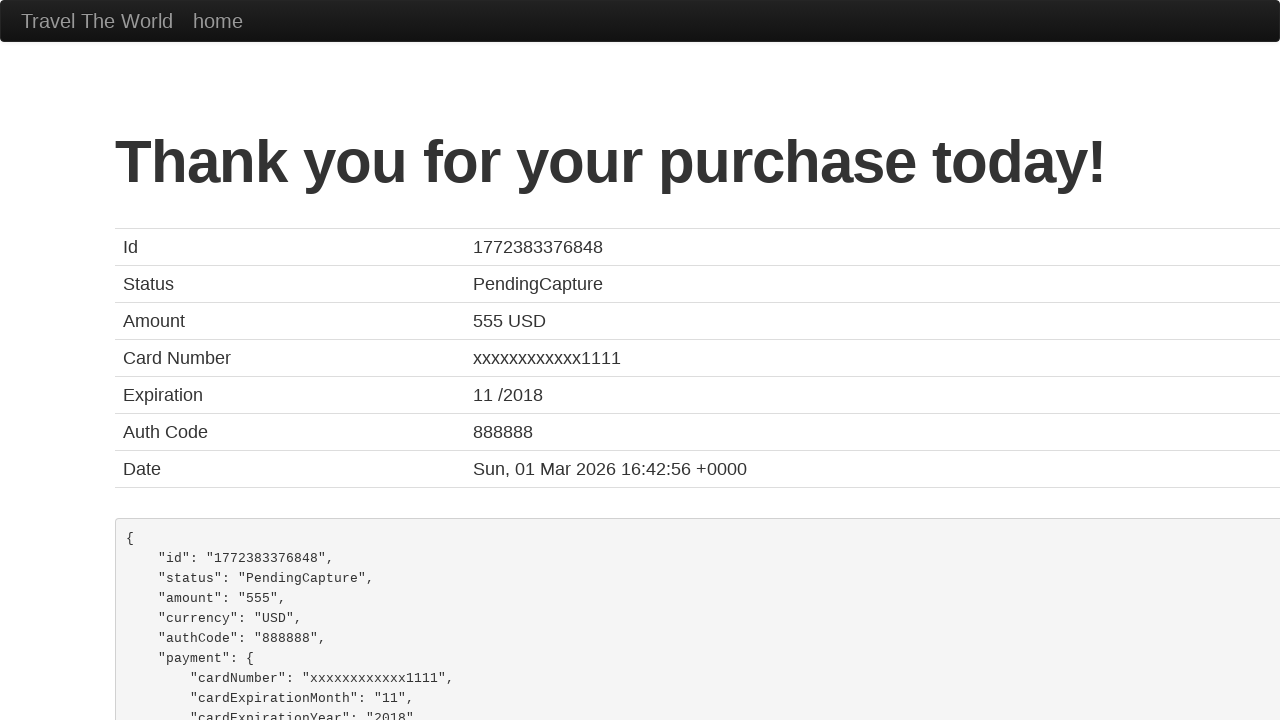

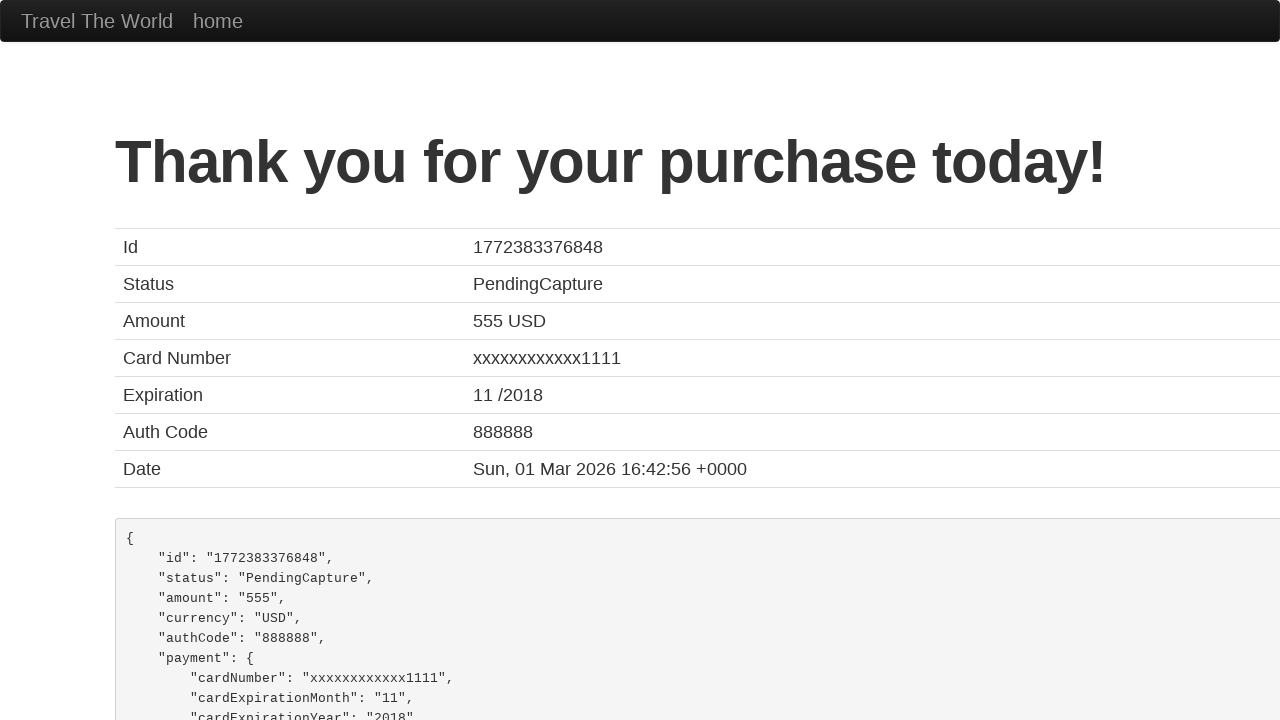